Tests form submission by clicking a dynamically calculated link text, then filling out a multi-field form with first name, last name, city, and country, and submitting it.

Starting URL: http://suninjuly.github.io/find_link_text

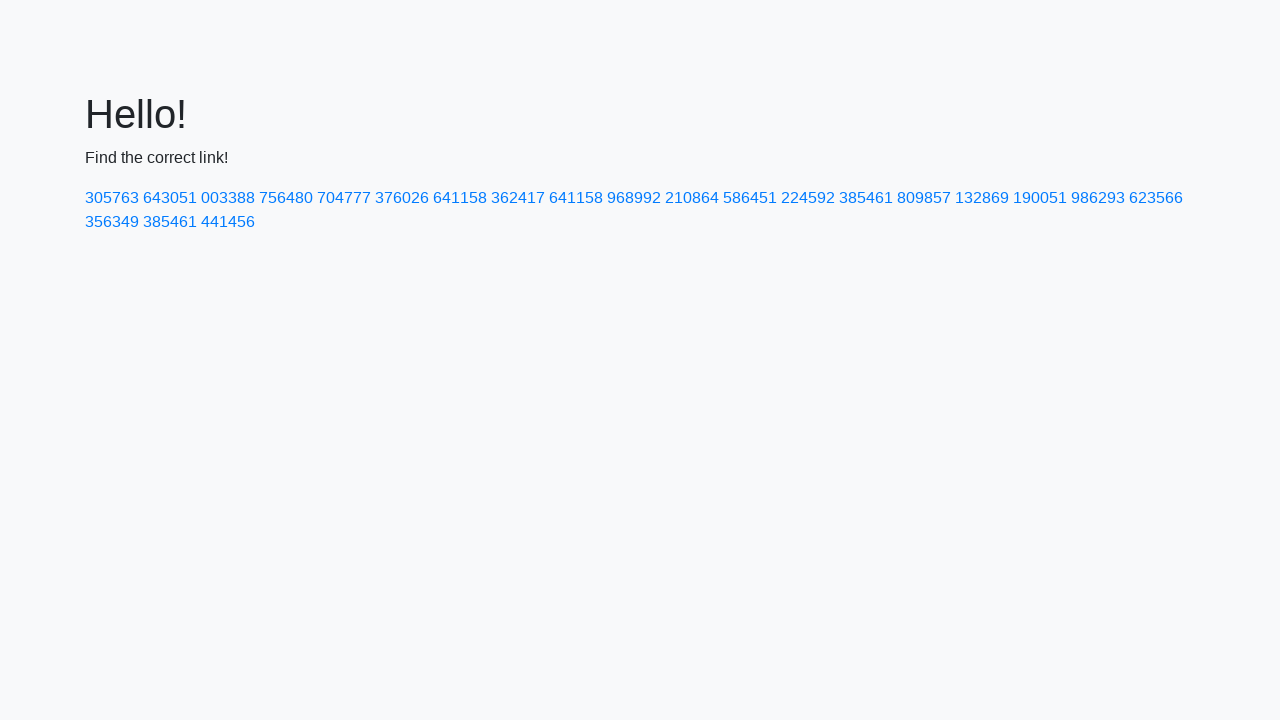

Clicked dynamically calculated link with text '224592' at (808, 198) on text=224592
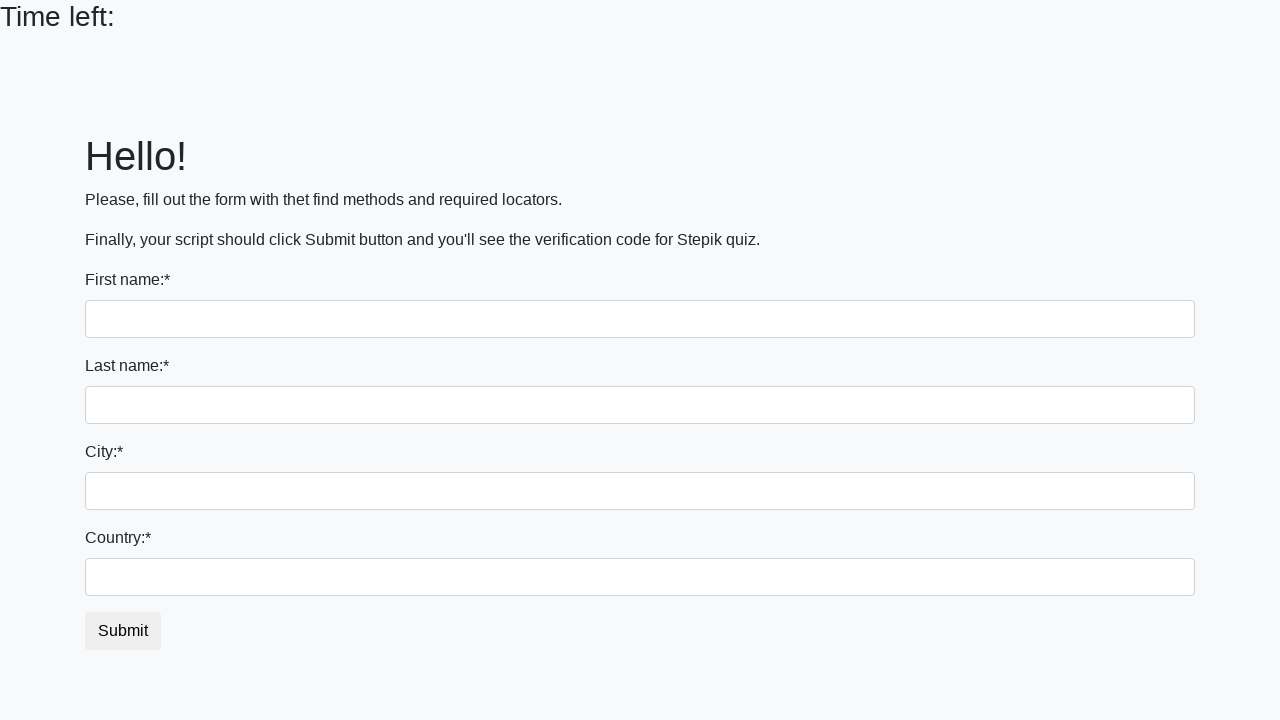

Filled first name field with 'Ivan' on input
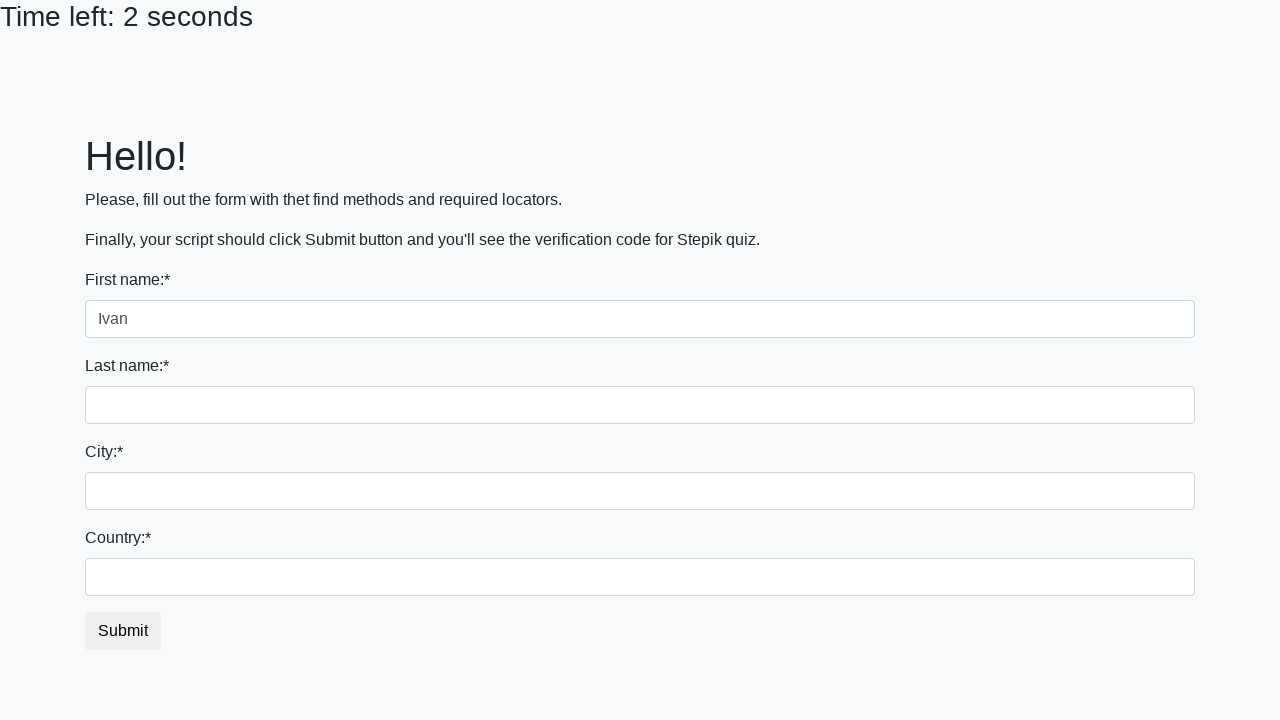

Filled last name field with 'Petrov' on input[name='last_name']
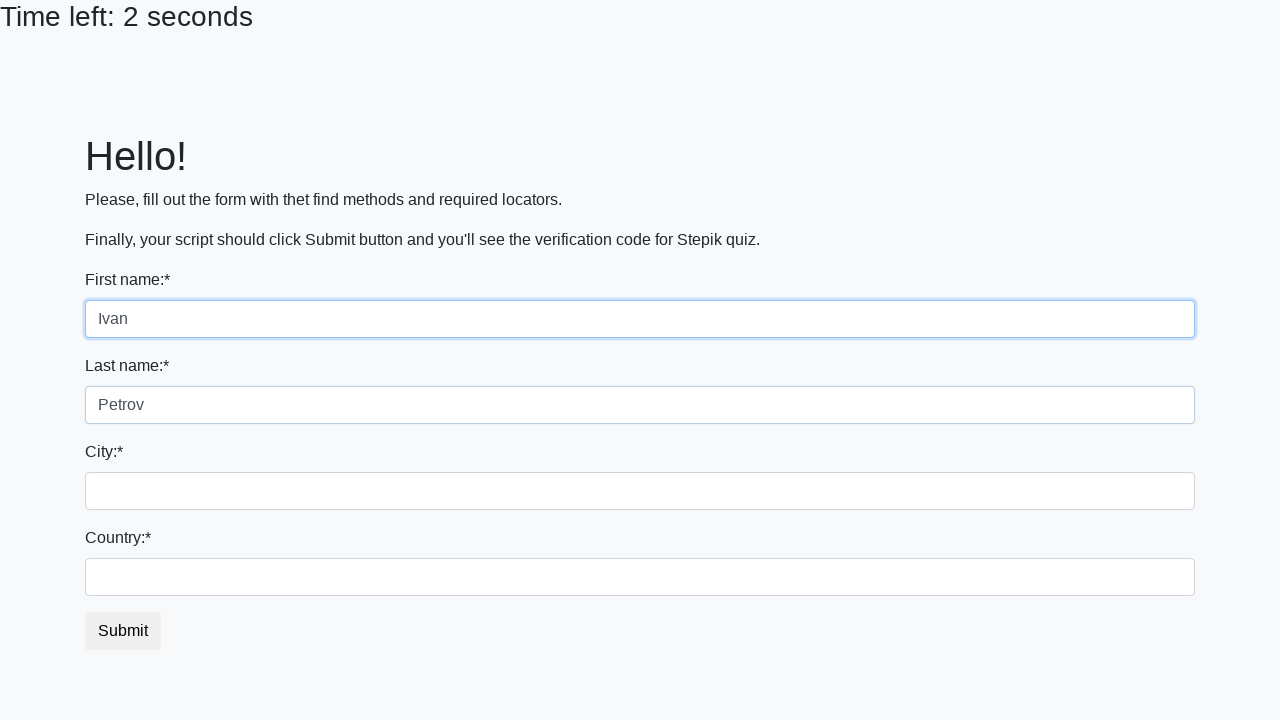

Filled city field with 'Smolensk' on .city
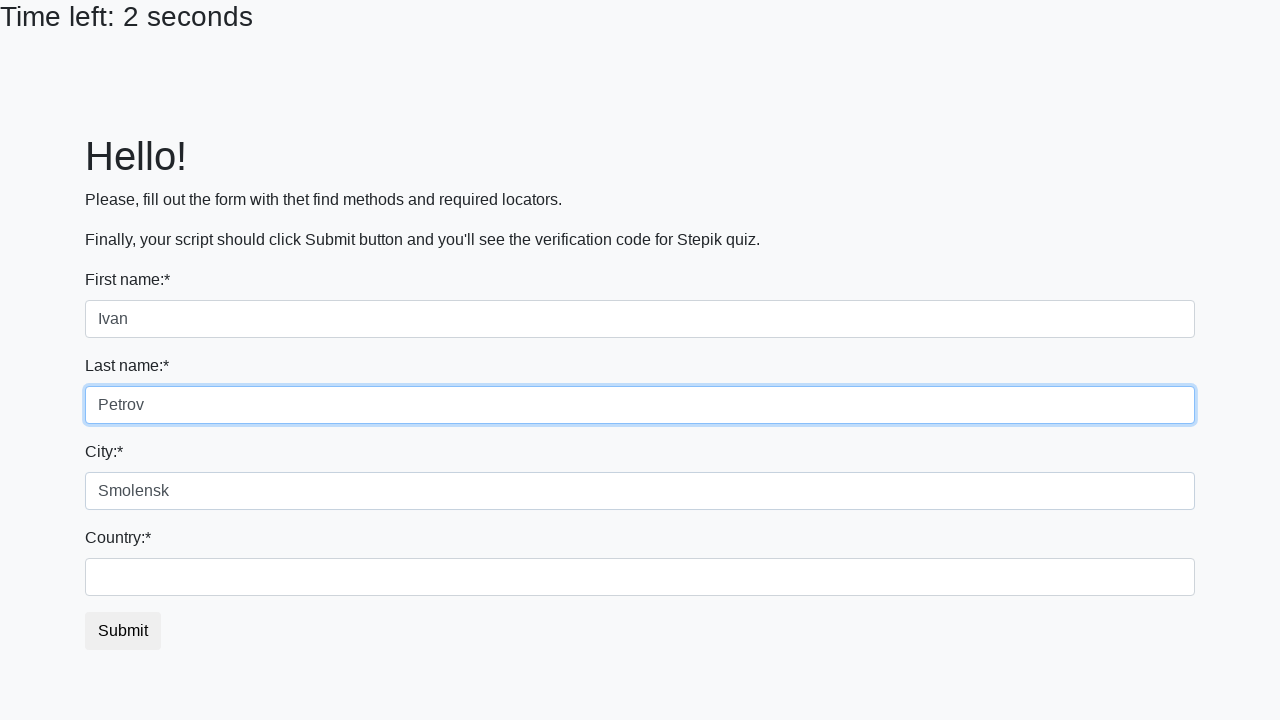

Filled country field with 'Russia' on #country
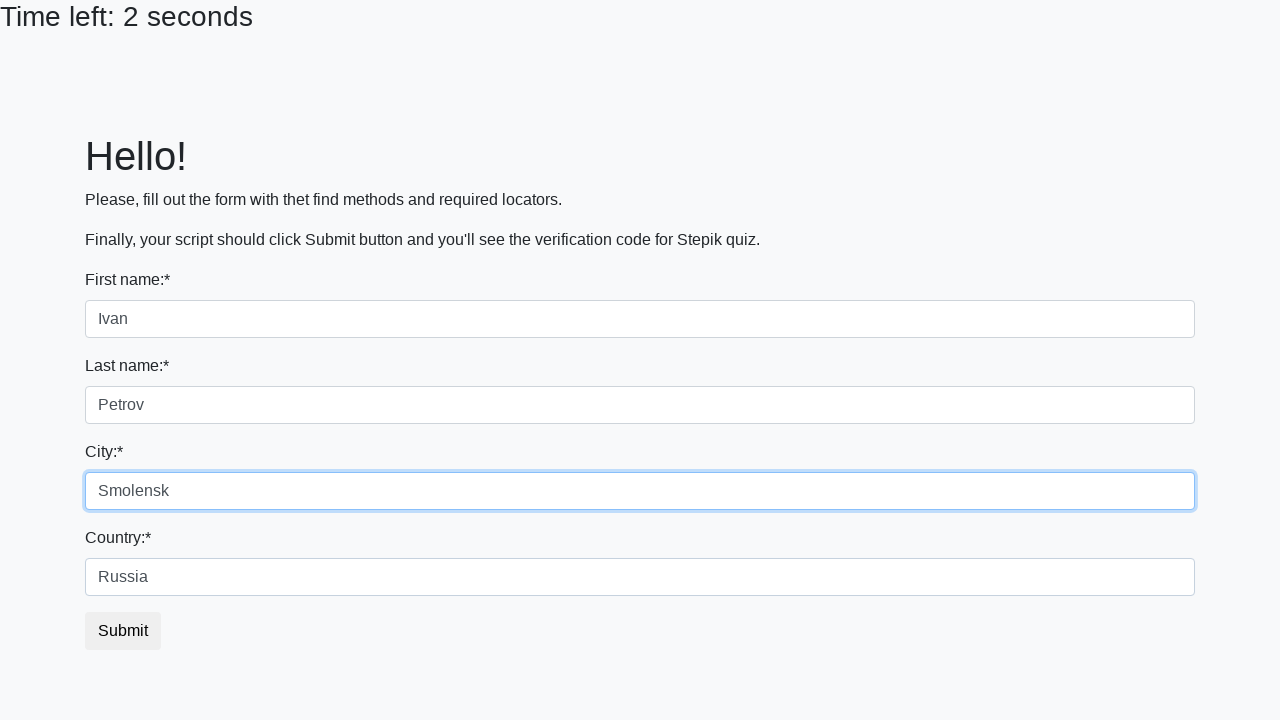

Clicked form submit button at (123, 631) on button.btn
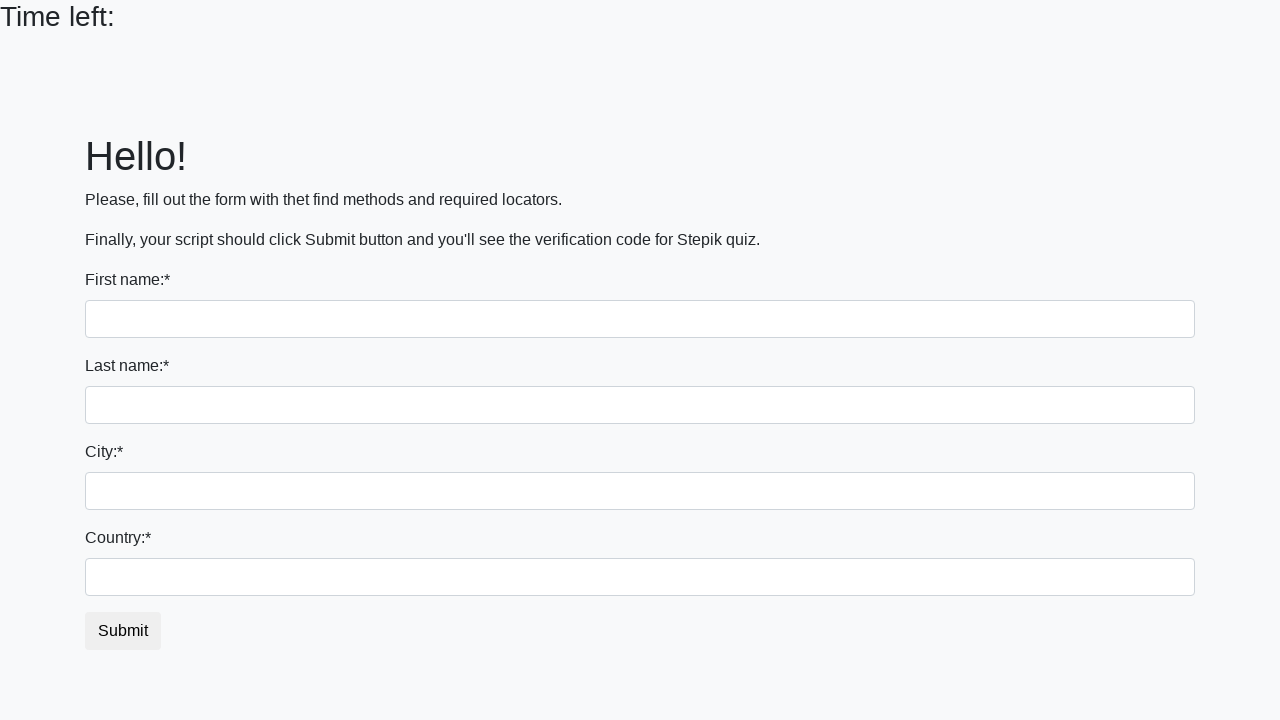

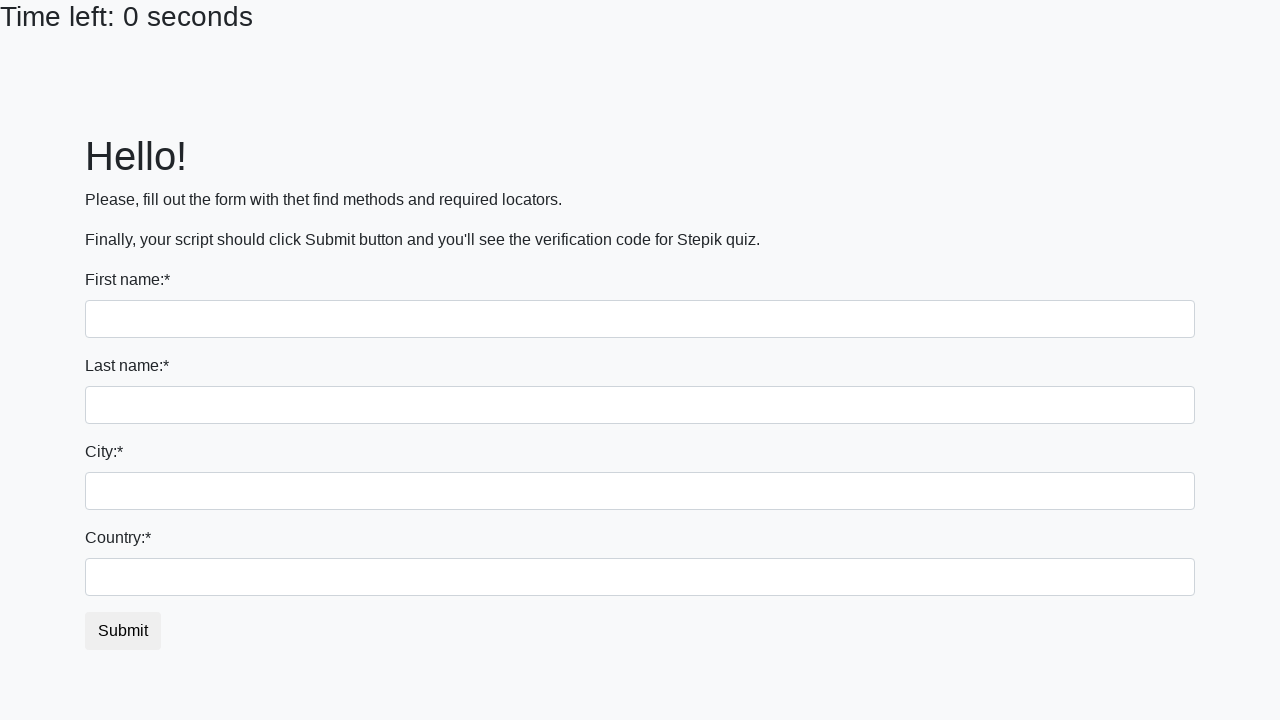